Tests checkbox functionality by clicking on checkbox options to verify they can be checked.

Starting URL: https://rahulshettyacademy.com/AutomationPractice/

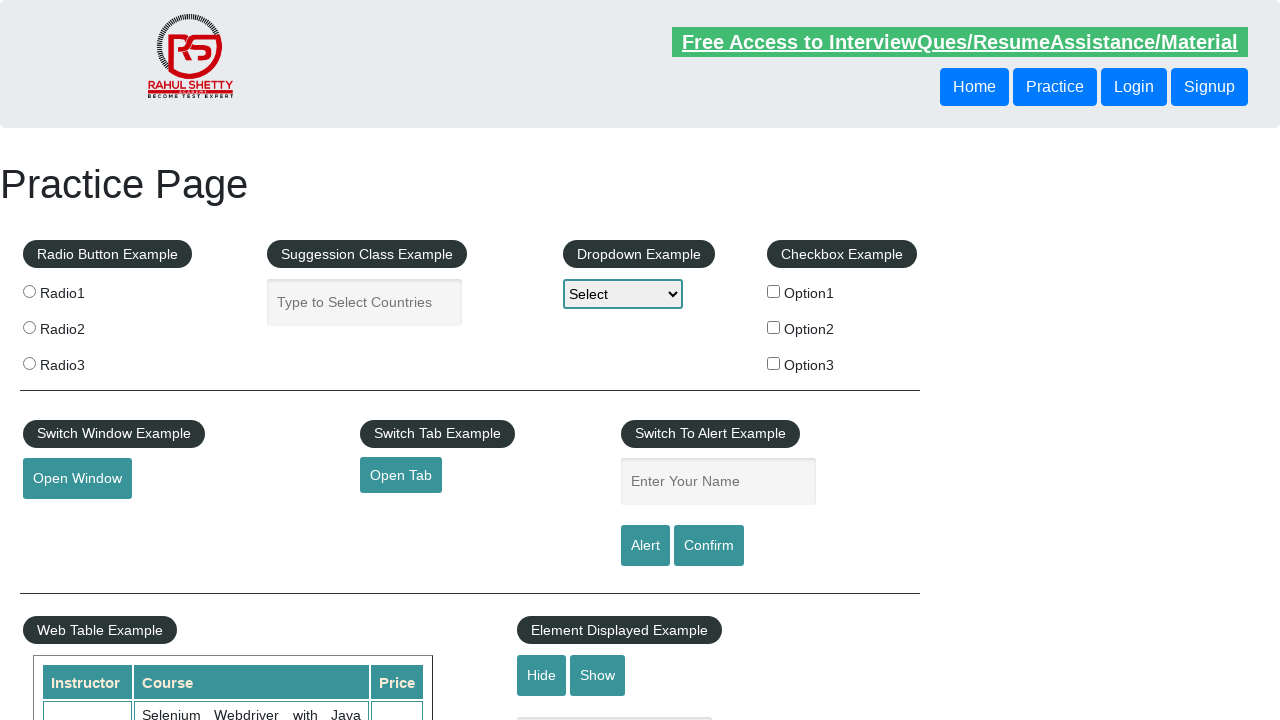

Waited for Practice page header to load
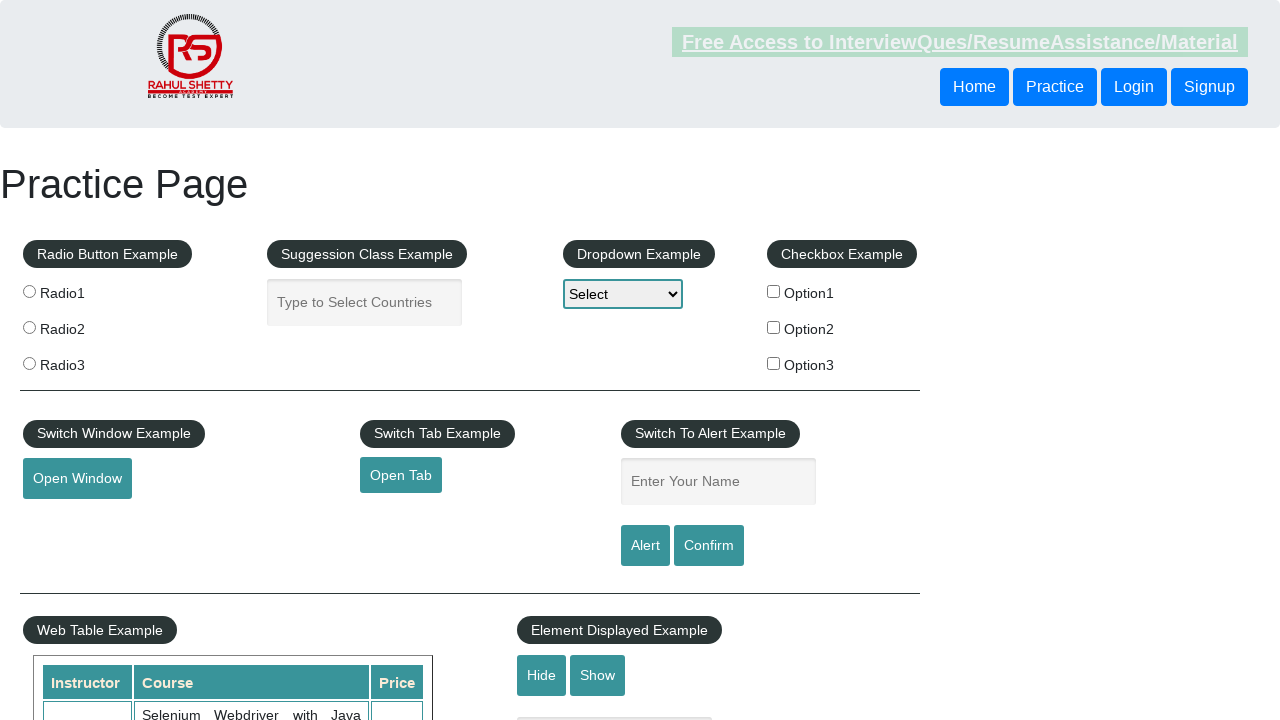

Clicked checkbox option 1 at (774, 291) on input#checkBoxOption1
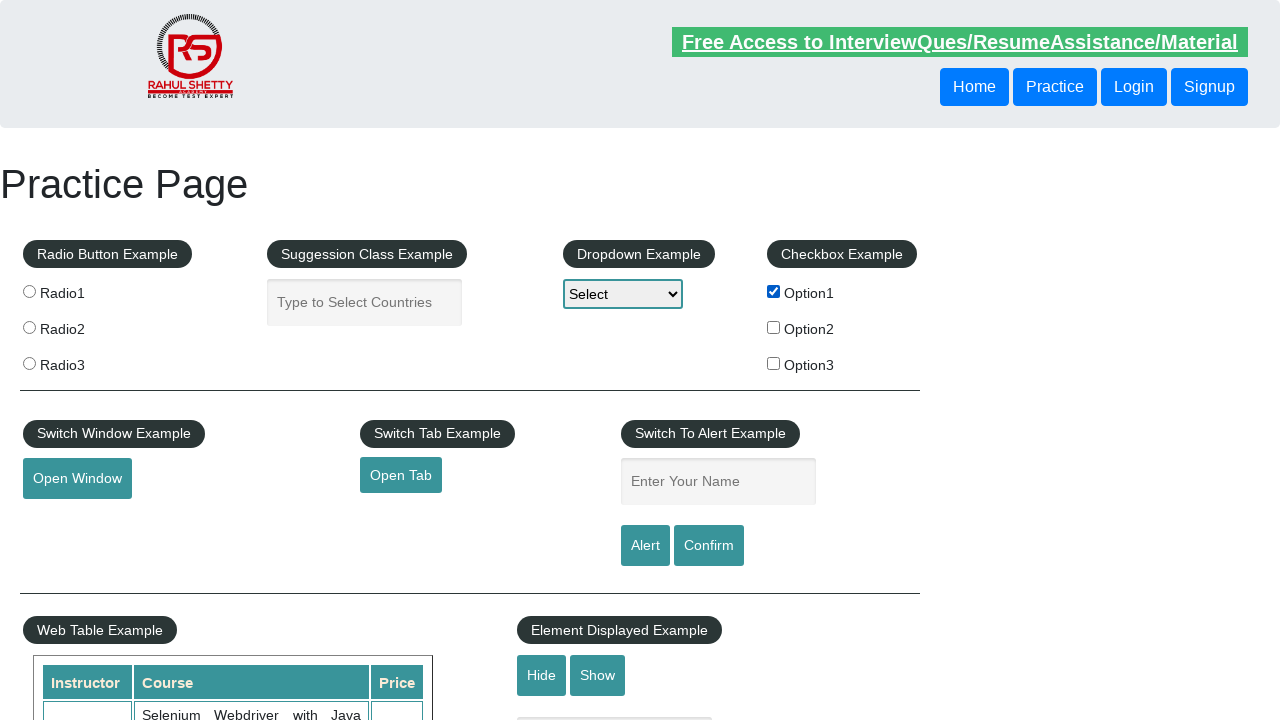

Clicked checkbox option 2 at (774, 327) on input#checkBoxOption2
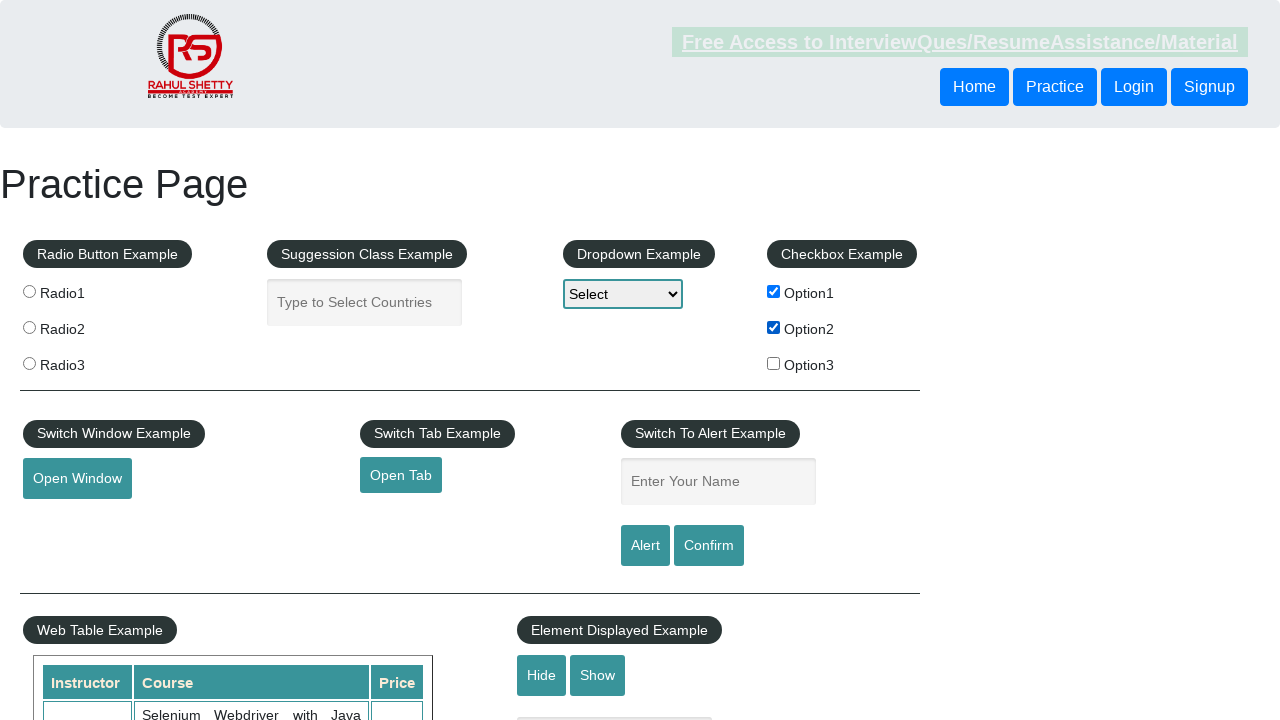

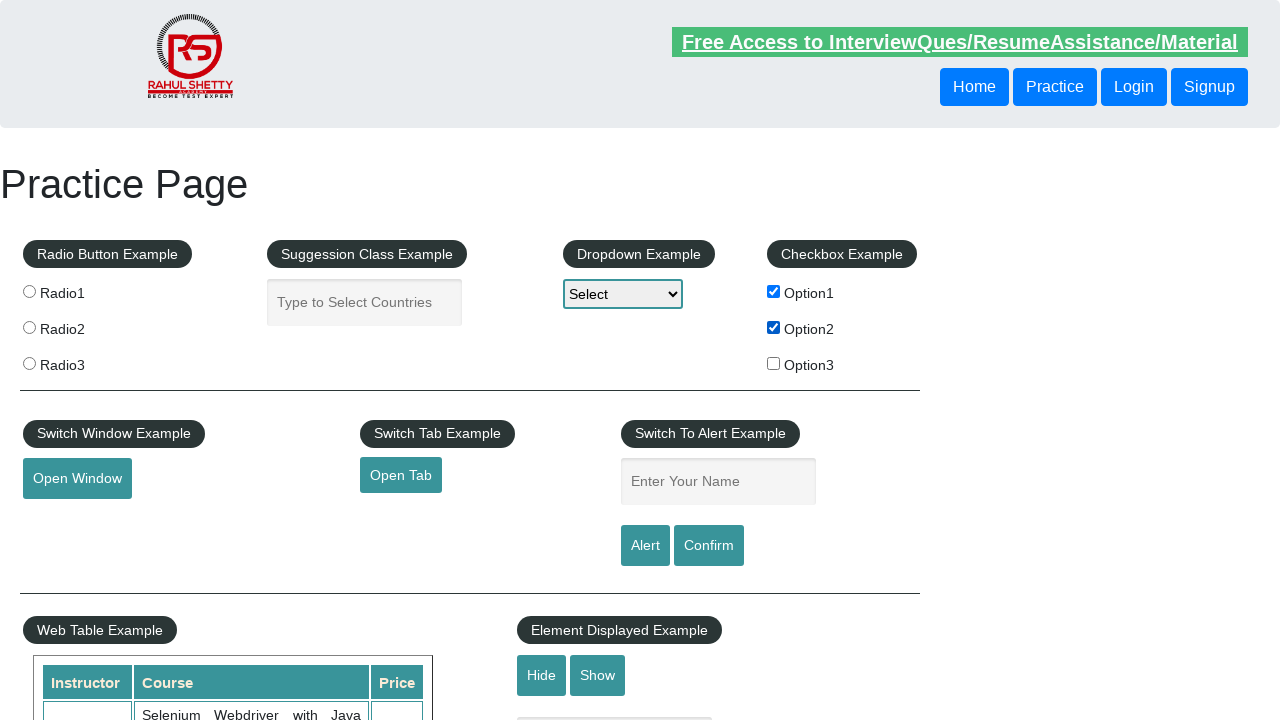